Tests that new todo items are appended to the bottom of the list and the item count is displayed correctly

Starting URL: https://demo.playwright.dev/todomvc

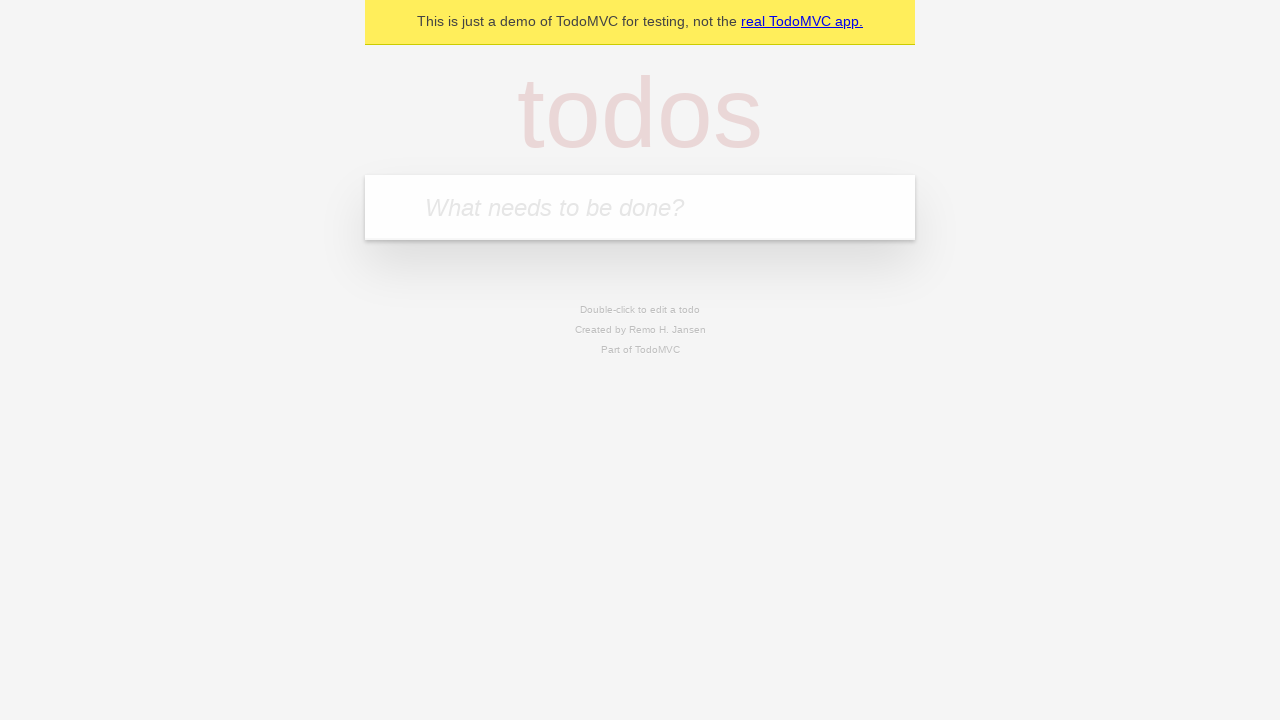

Filled new todo input with 'buy some cheese' on .new-todo
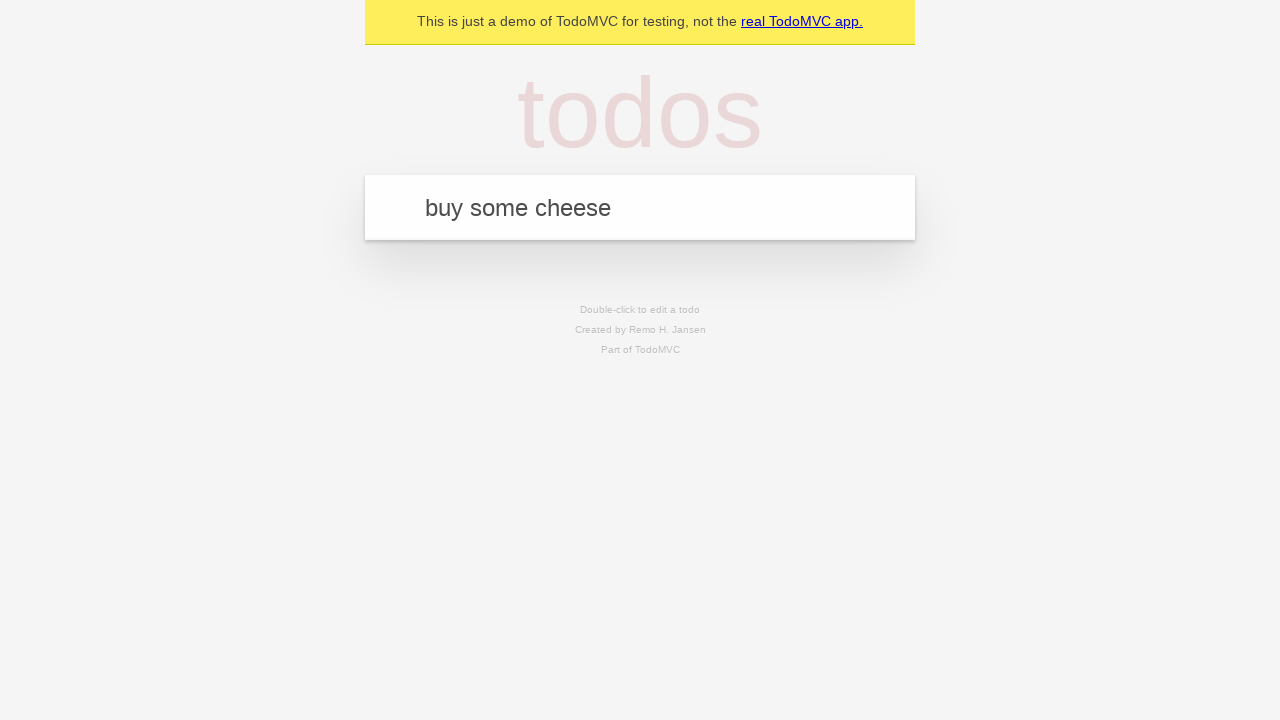

Pressed Enter to add first todo item on .new-todo
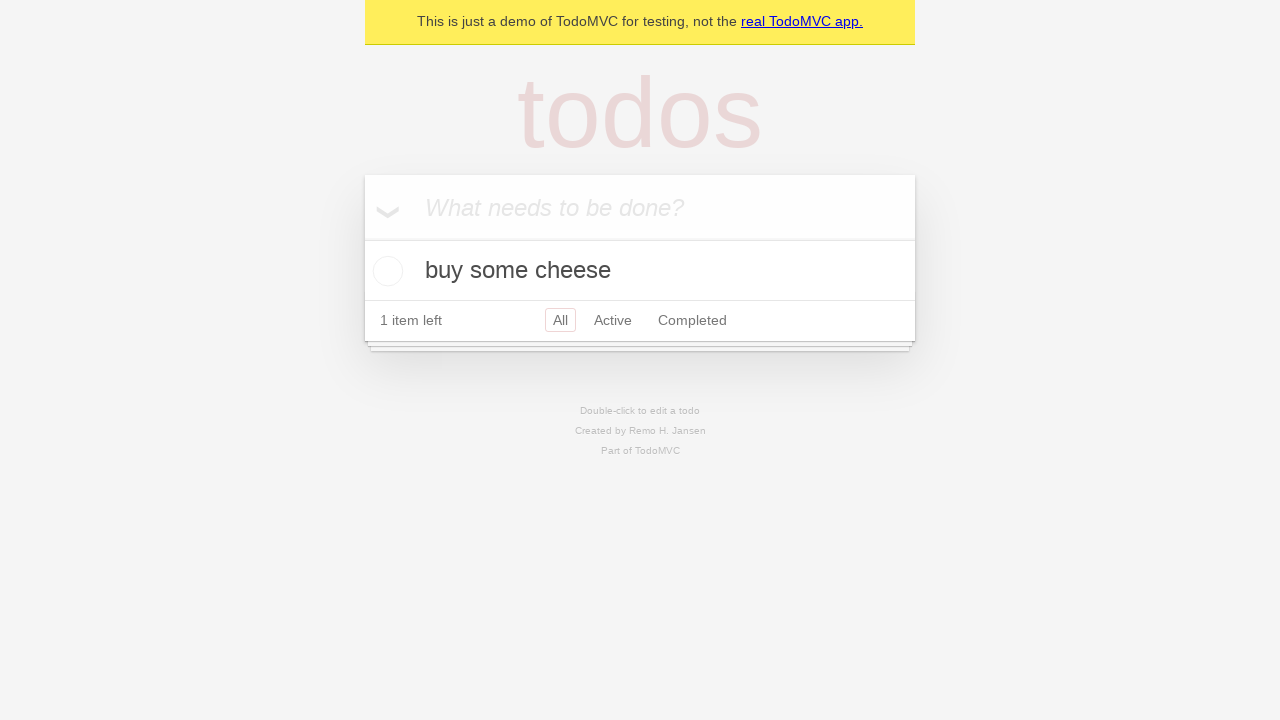

Filled new todo input with 'feed the cat' on .new-todo
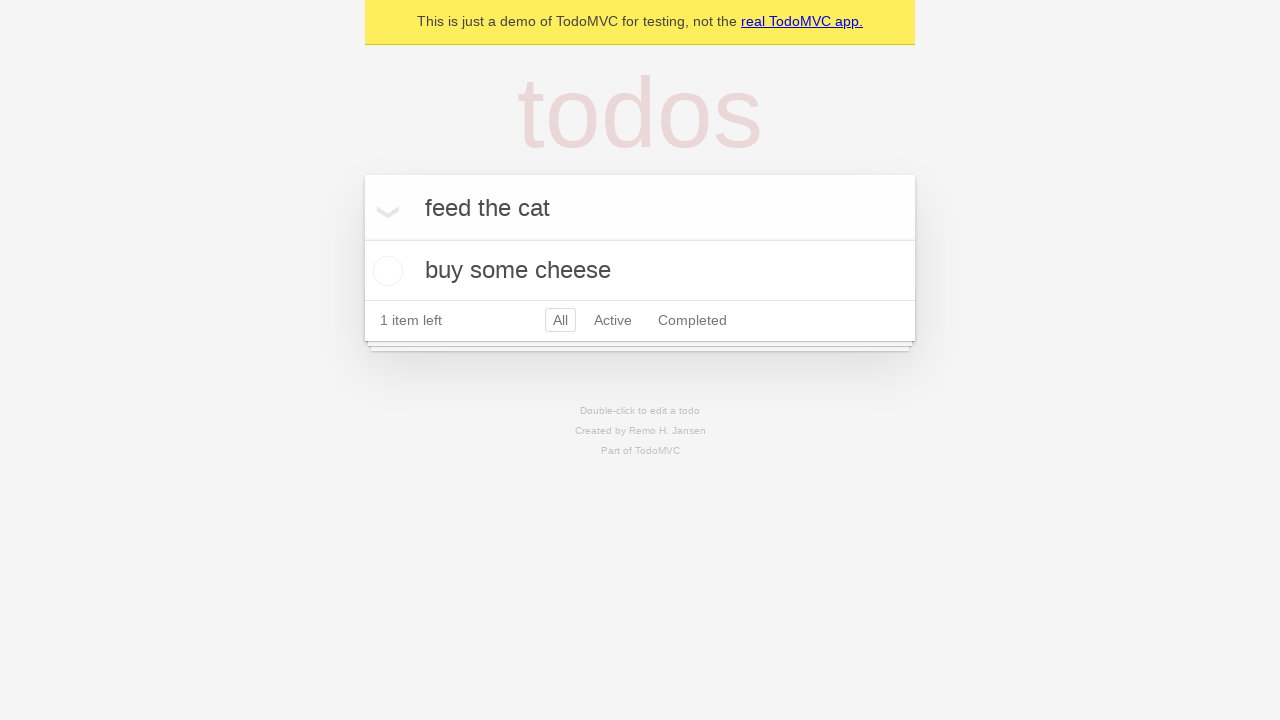

Pressed Enter to add second todo item on .new-todo
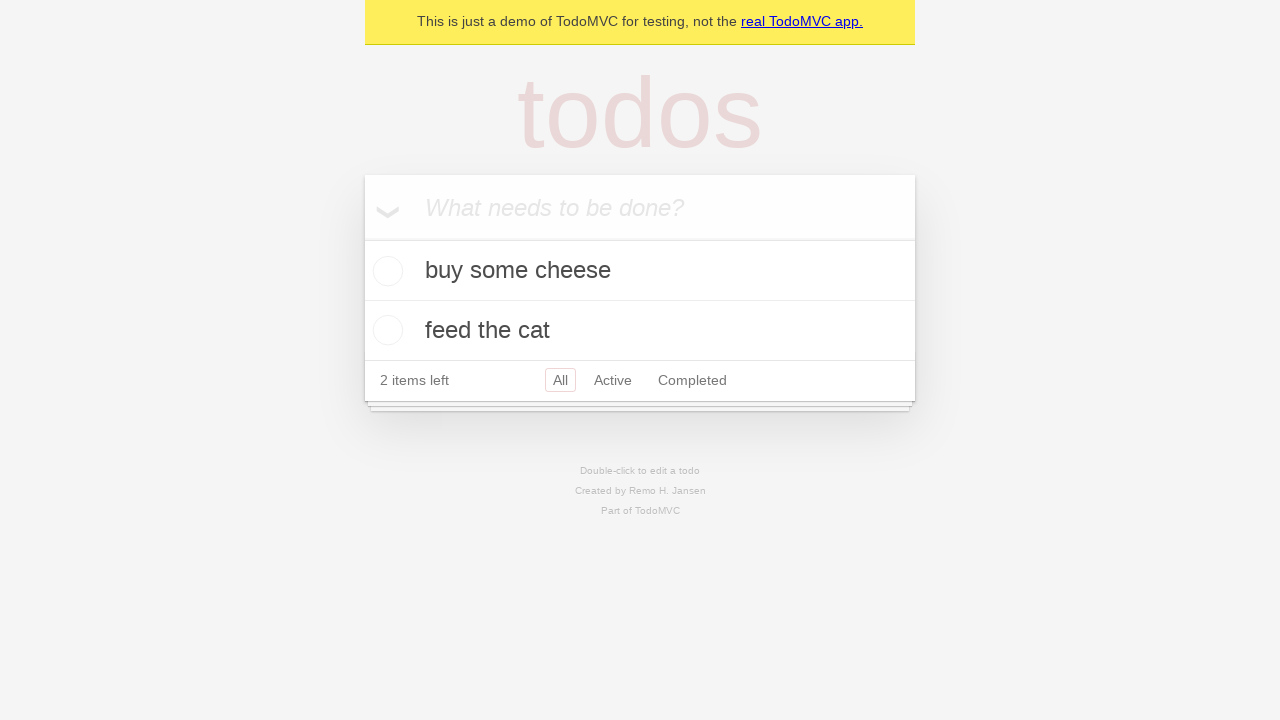

Filled new todo input with 'book a doctors appointment' on .new-todo
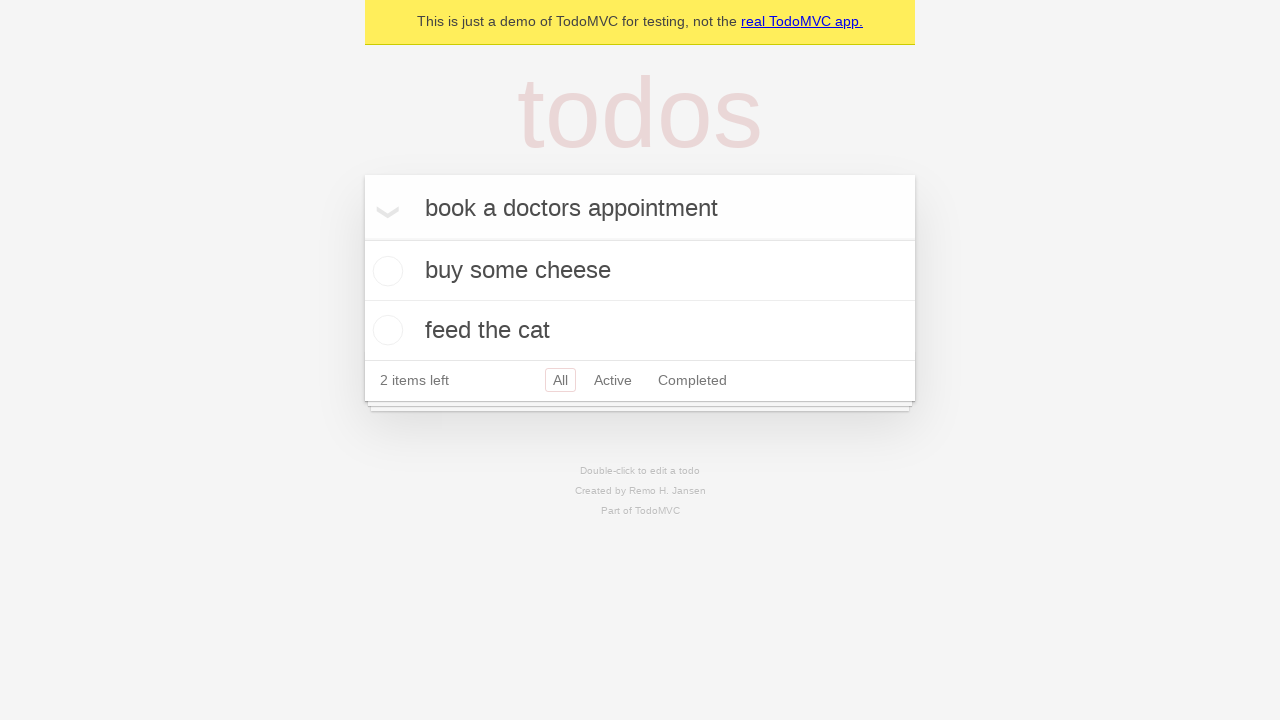

Pressed Enter to add third todo item on .new-todo
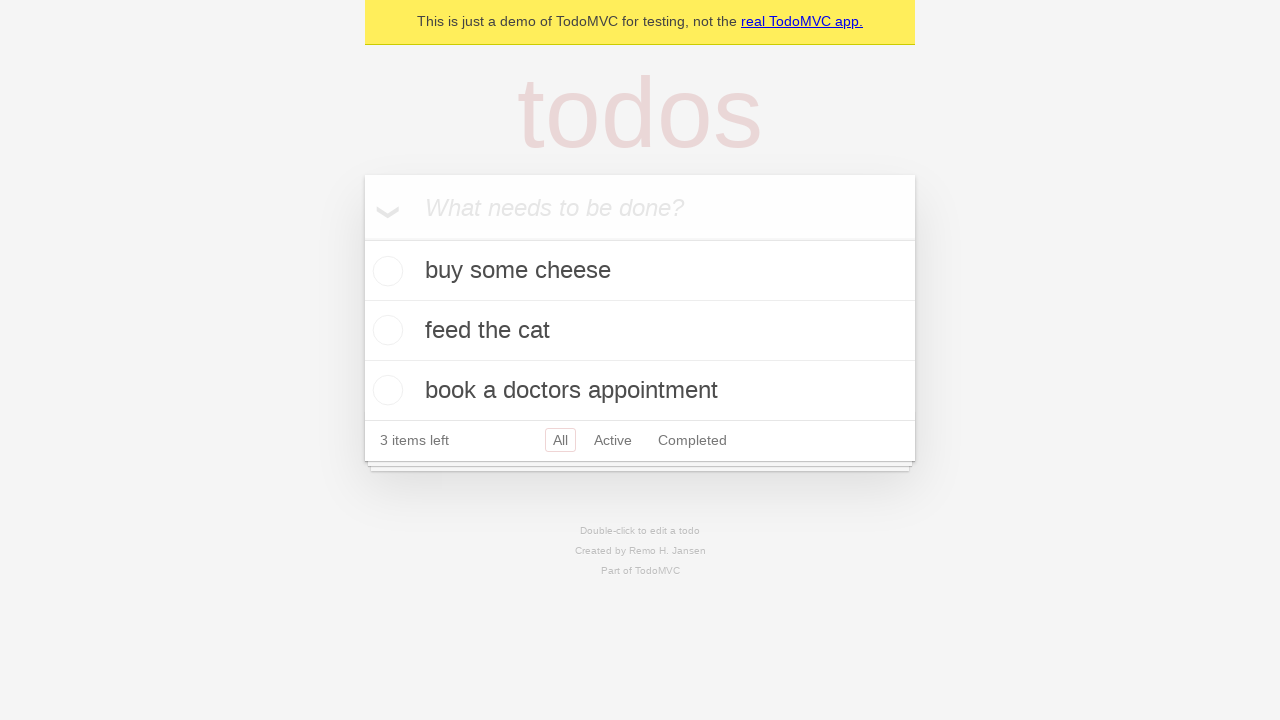

Todo count indicator loaded
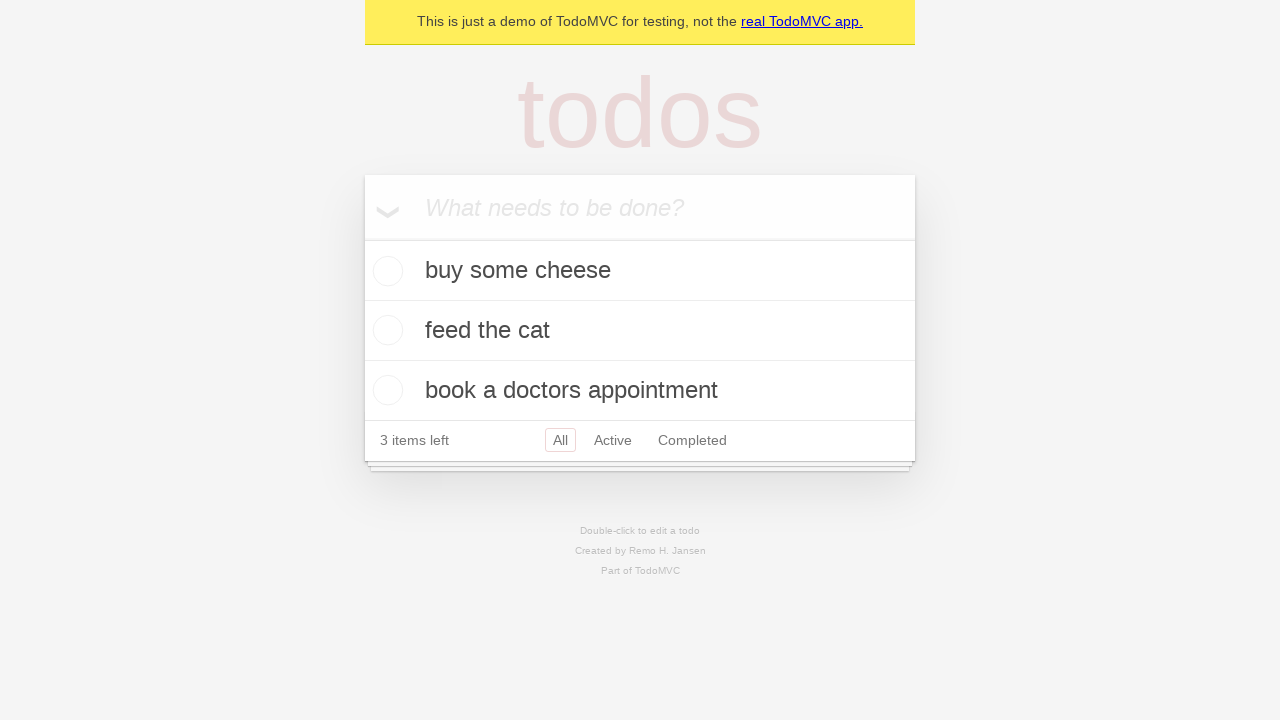

Verified that all 3 todo items are visible in the list
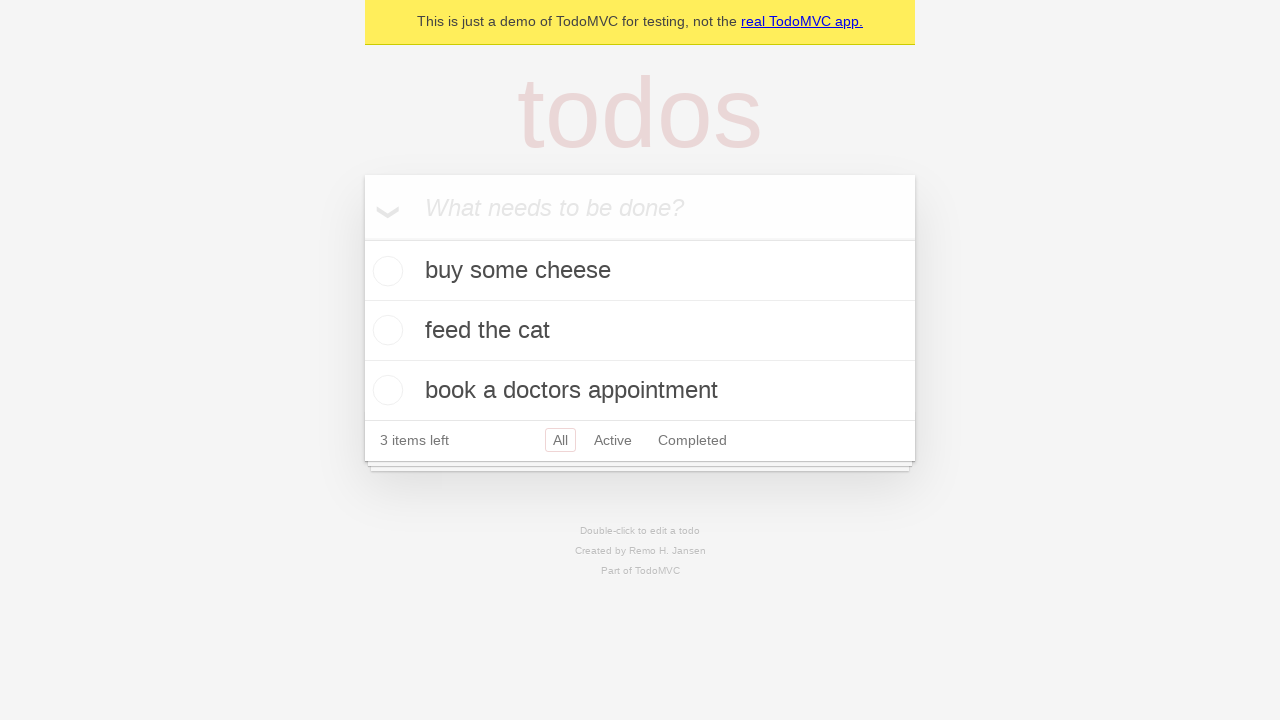

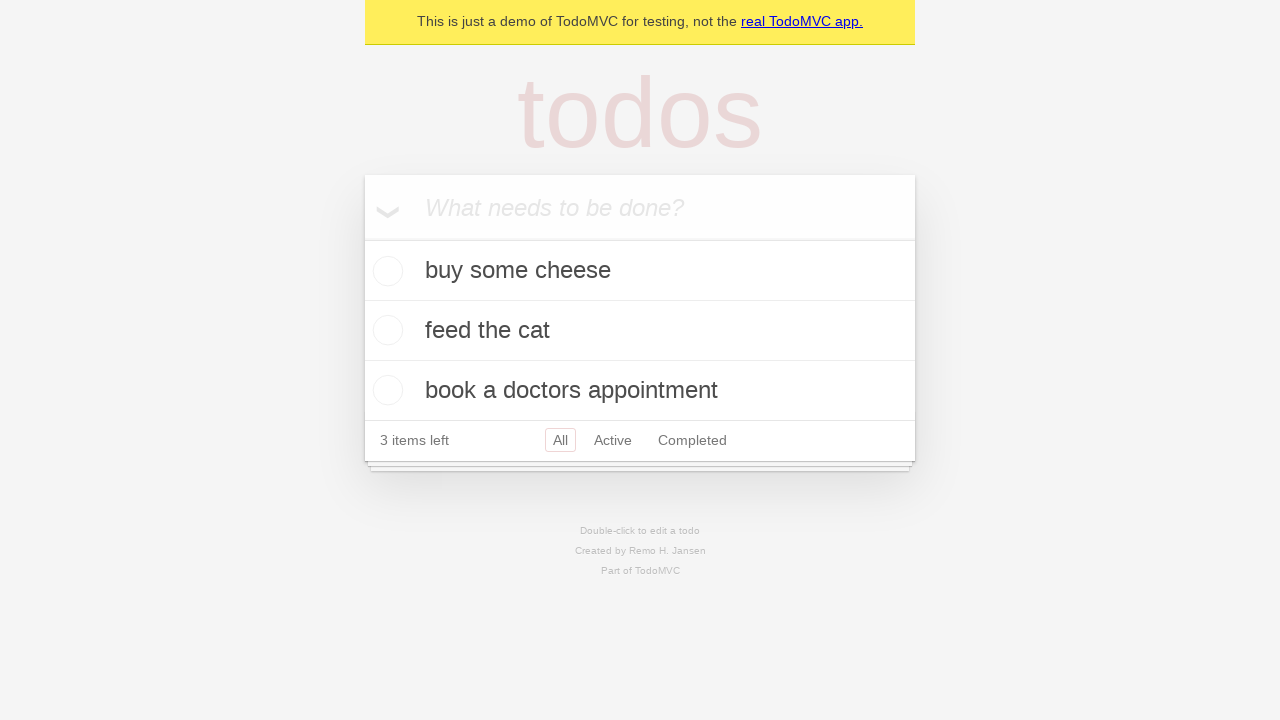